Tests that a todo item is removed when edited with an empty string

Starting URL: https://demo.playwright.dev/todomvc

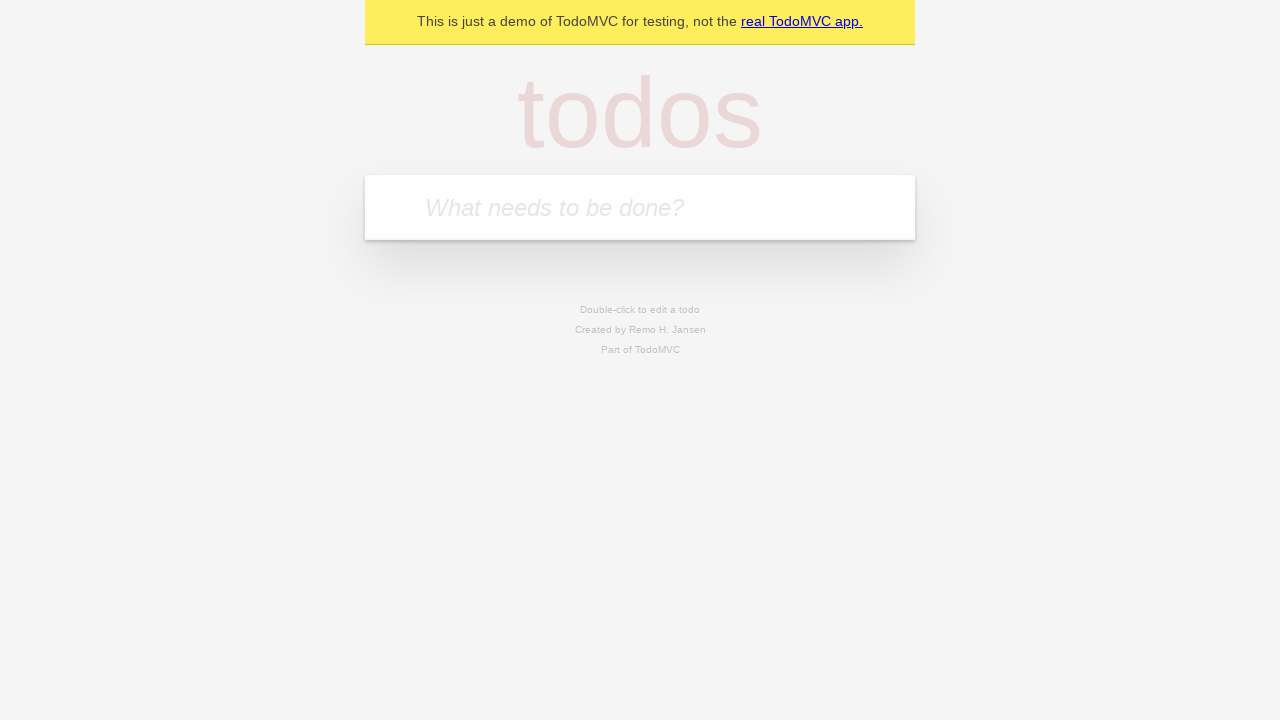

Located the 'What needs to be done?' input field
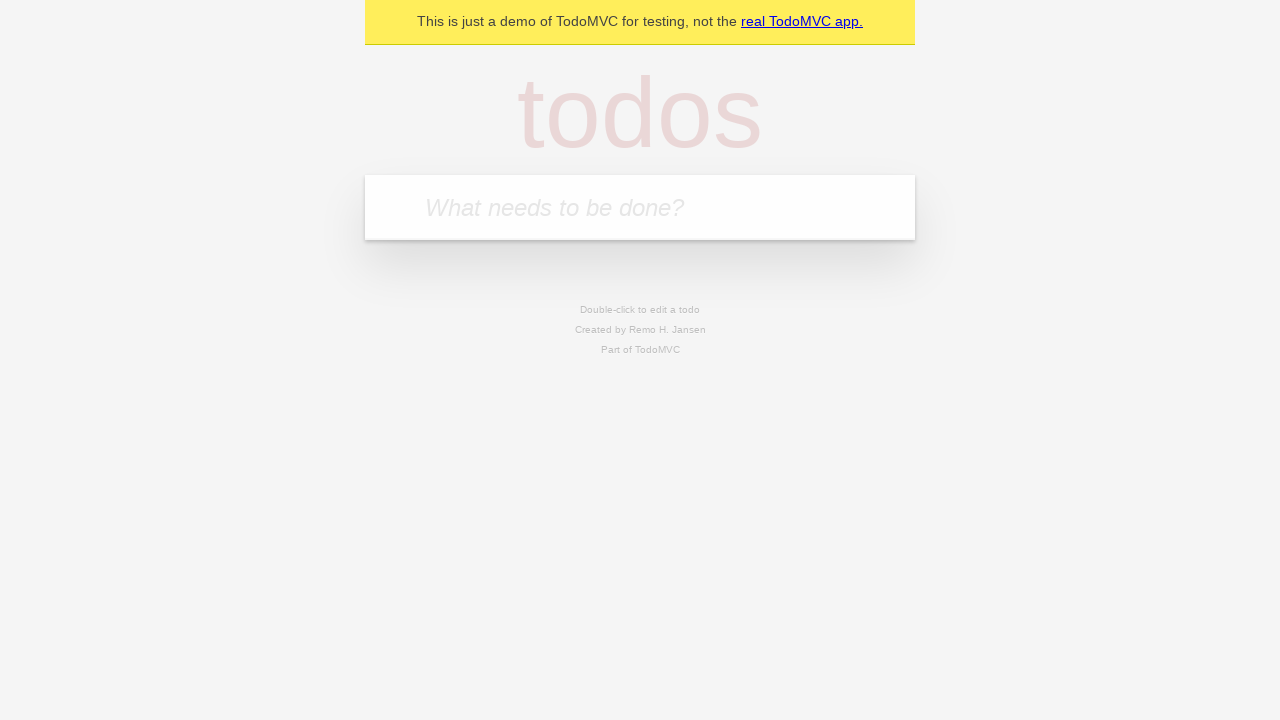

Filled todo input with 'buy some cheese' on internal:attr=[placeholder="What needs to be done?"i]
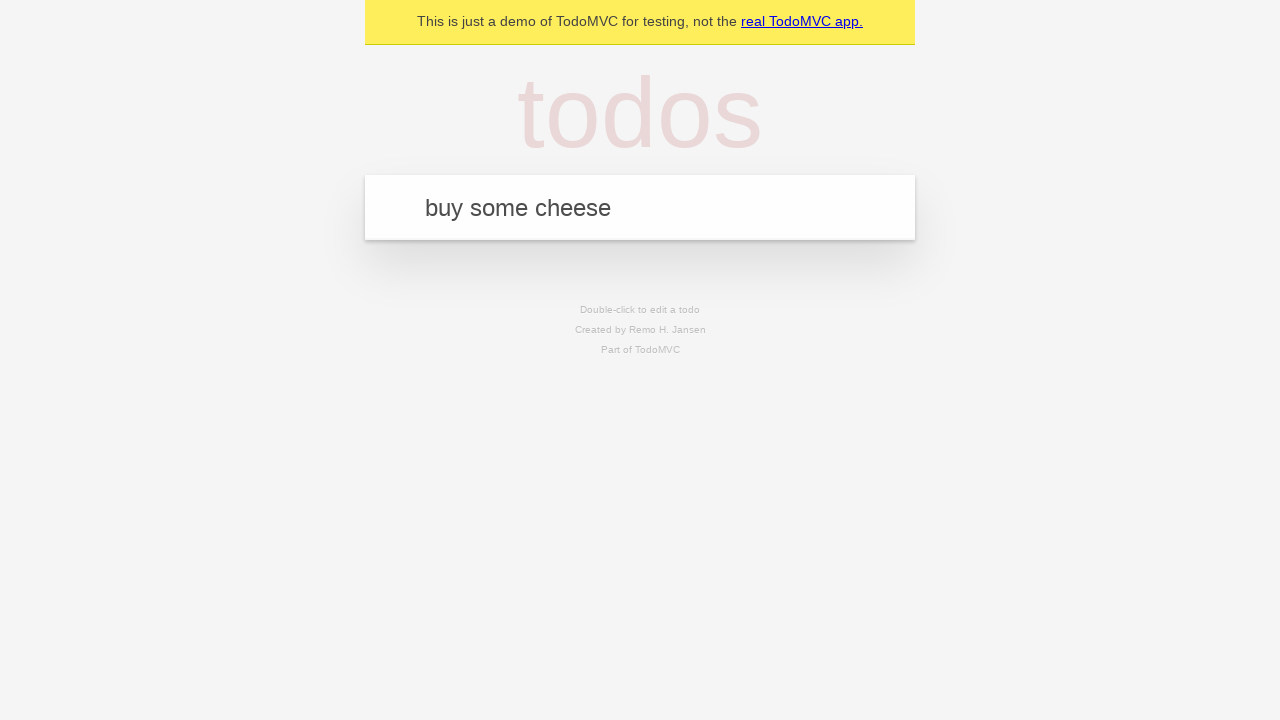

Pressed Enter to create todo 'buy some cheese' on internal:attr=[placeholder="What needs to be done?"i]
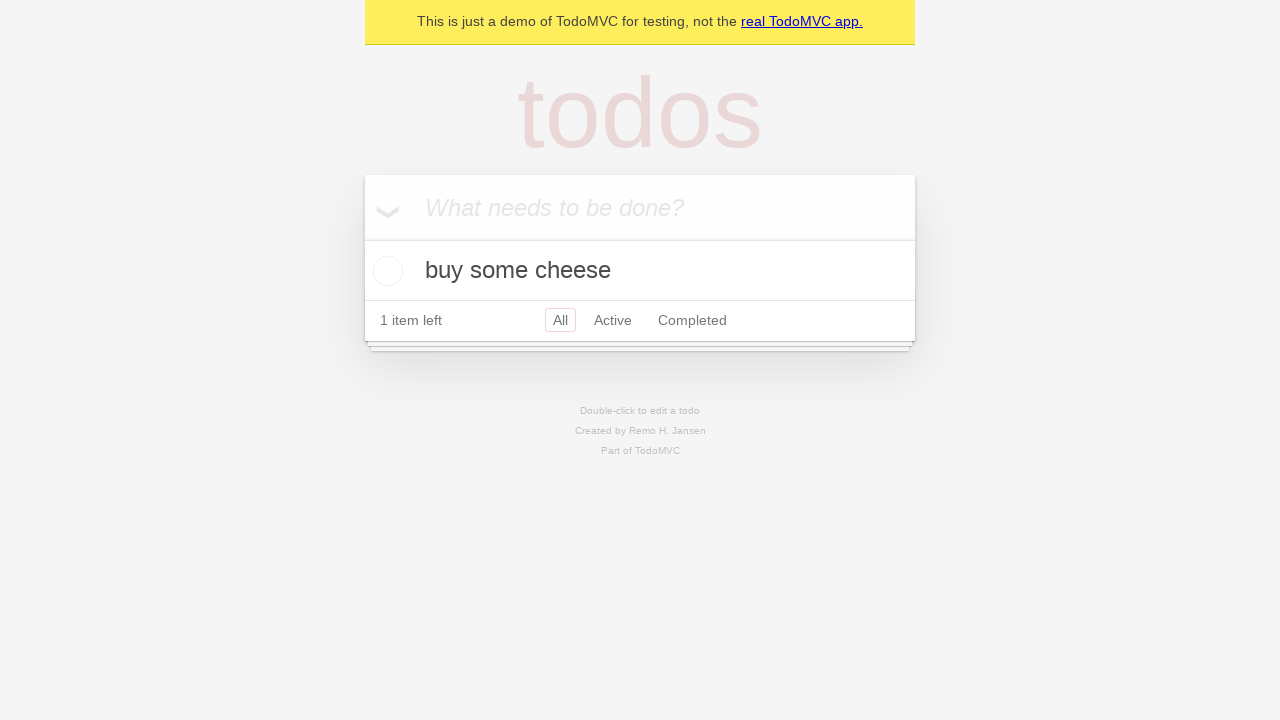

Filled todo input with 'feed the cat' on internal:attr=[placeholder="What needs to be done?"i]
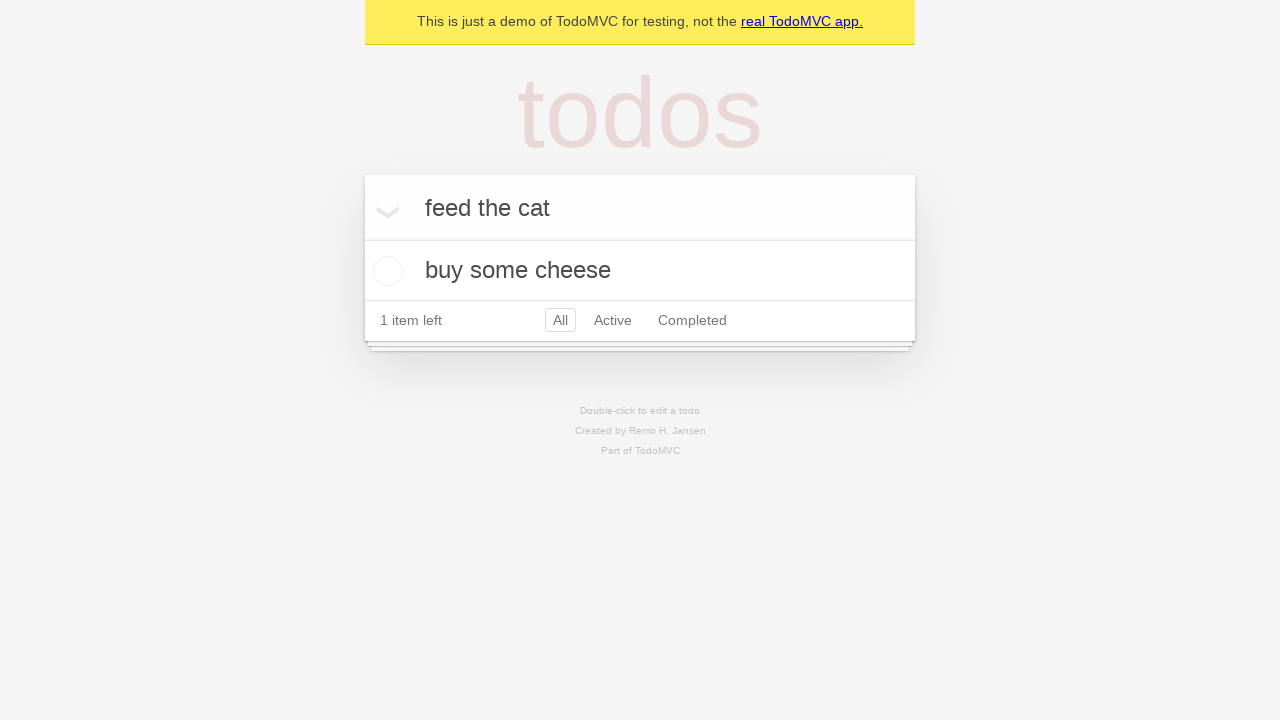

Pressed Enter to create todo 'feed the cat' on internal:attr=[placeholder="What needs to be done?"i]
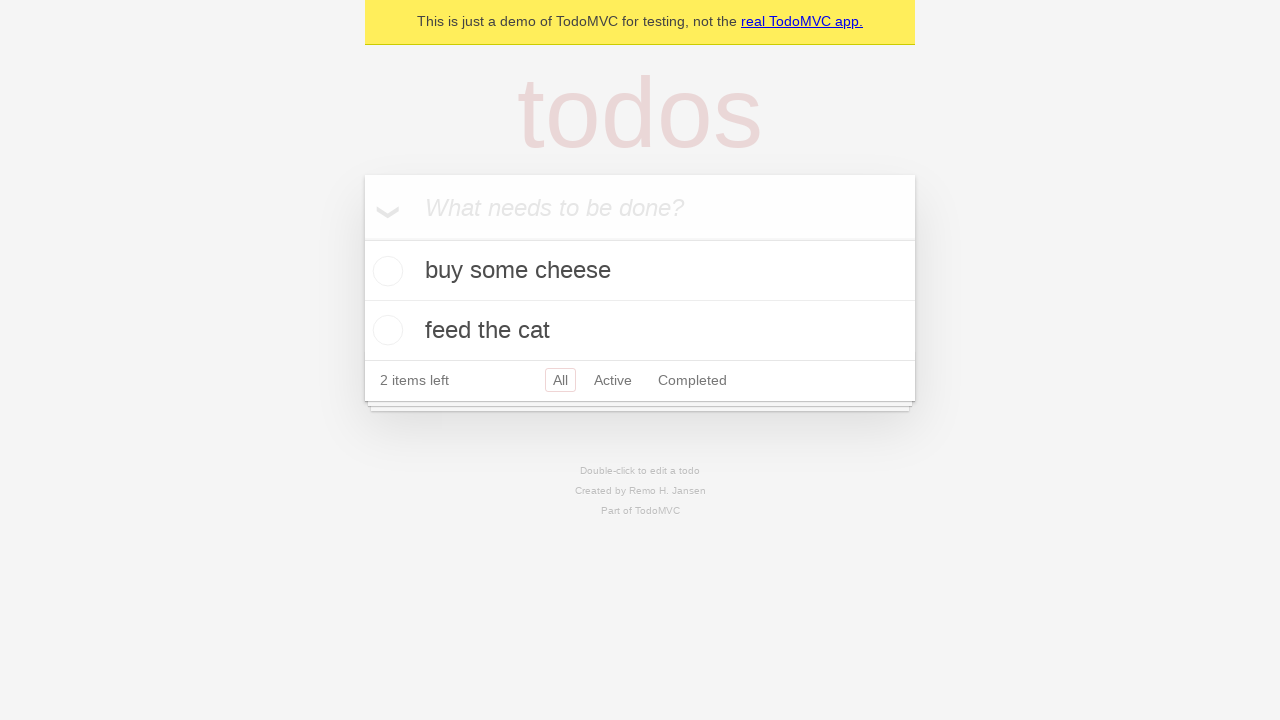

Filled todo input with 'book a doctors appointment' on internal:attr=[placeholder="What needs to be done?"i]
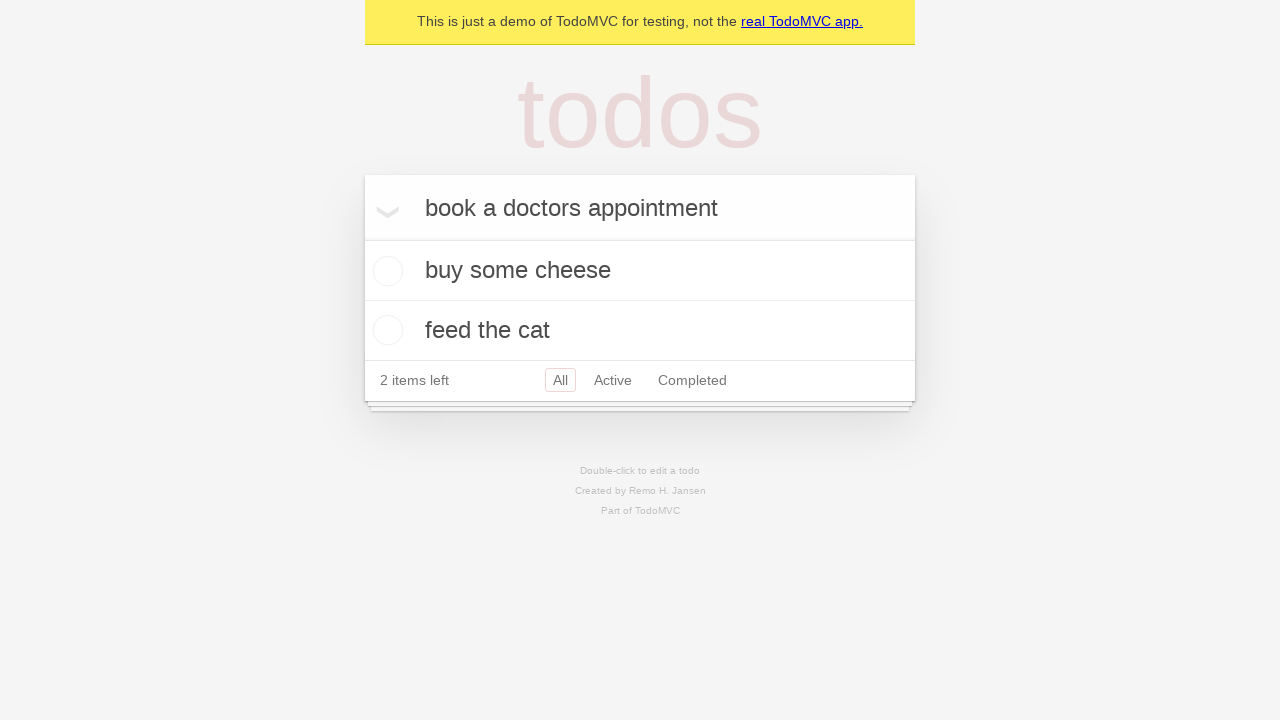

Pressed Enter to create todo 'book a doctors appointment' on internal:attr=[placeholder="What needs to be done?"i]
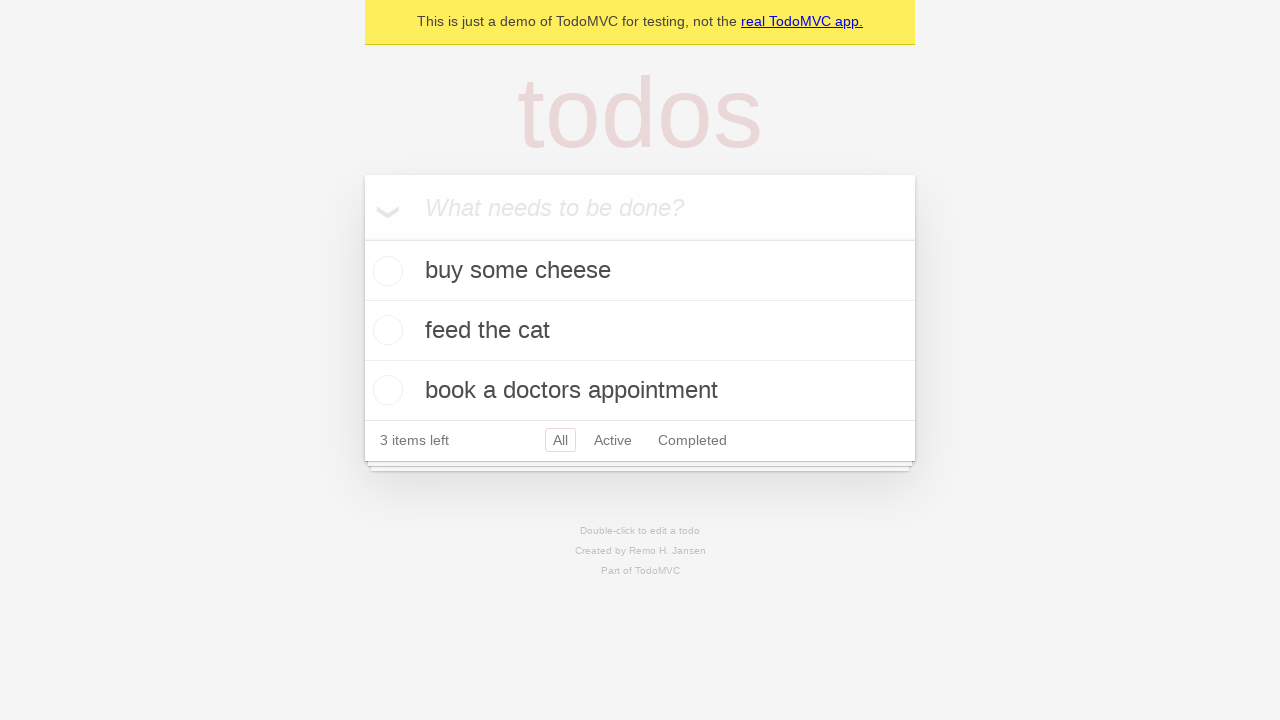

Waited for all 3 todo items to be created
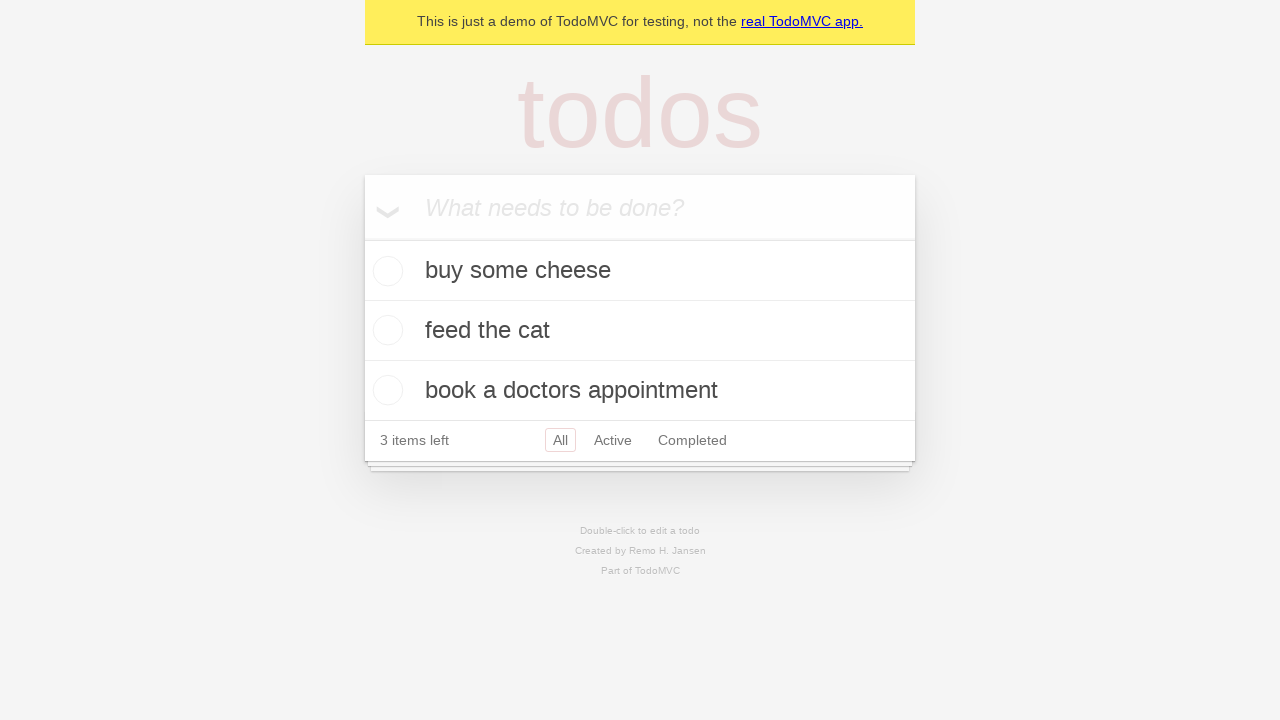

Located all todo item elements
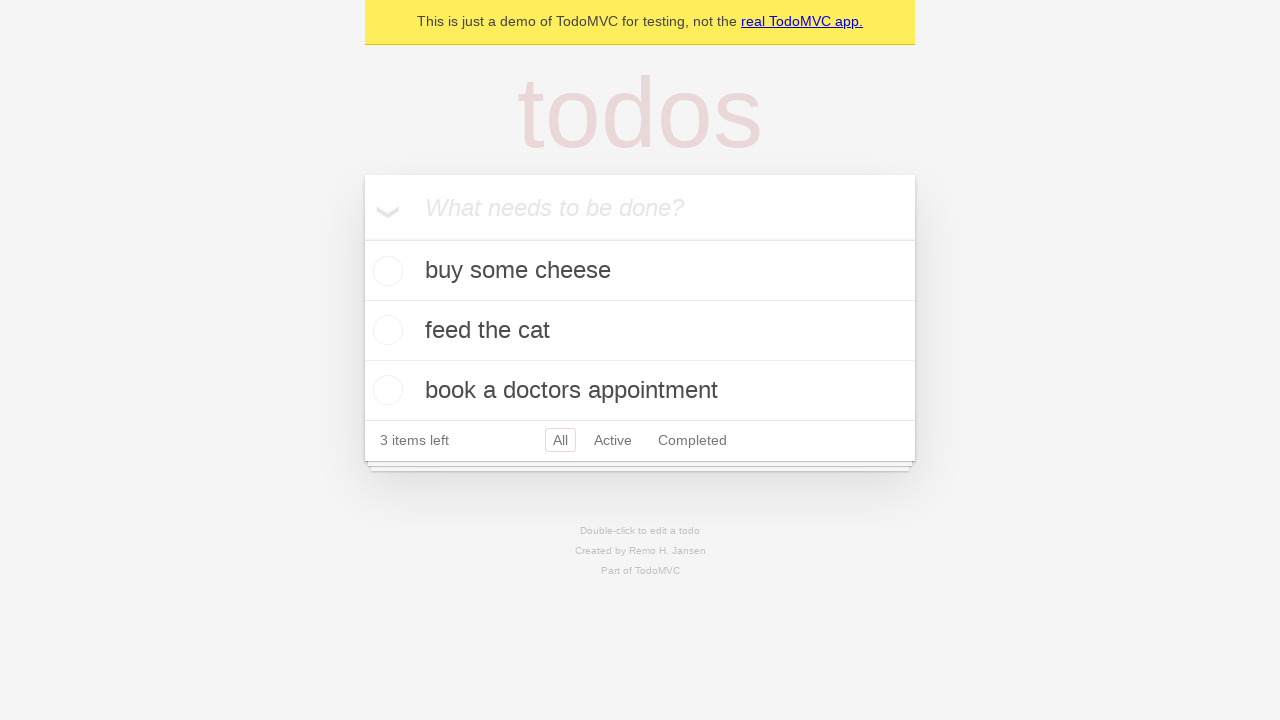

Double-clicked the second todo item to enter edit mode at (640, 331) on internal:testid=[data-testid="todo-item"s] >> nth=1
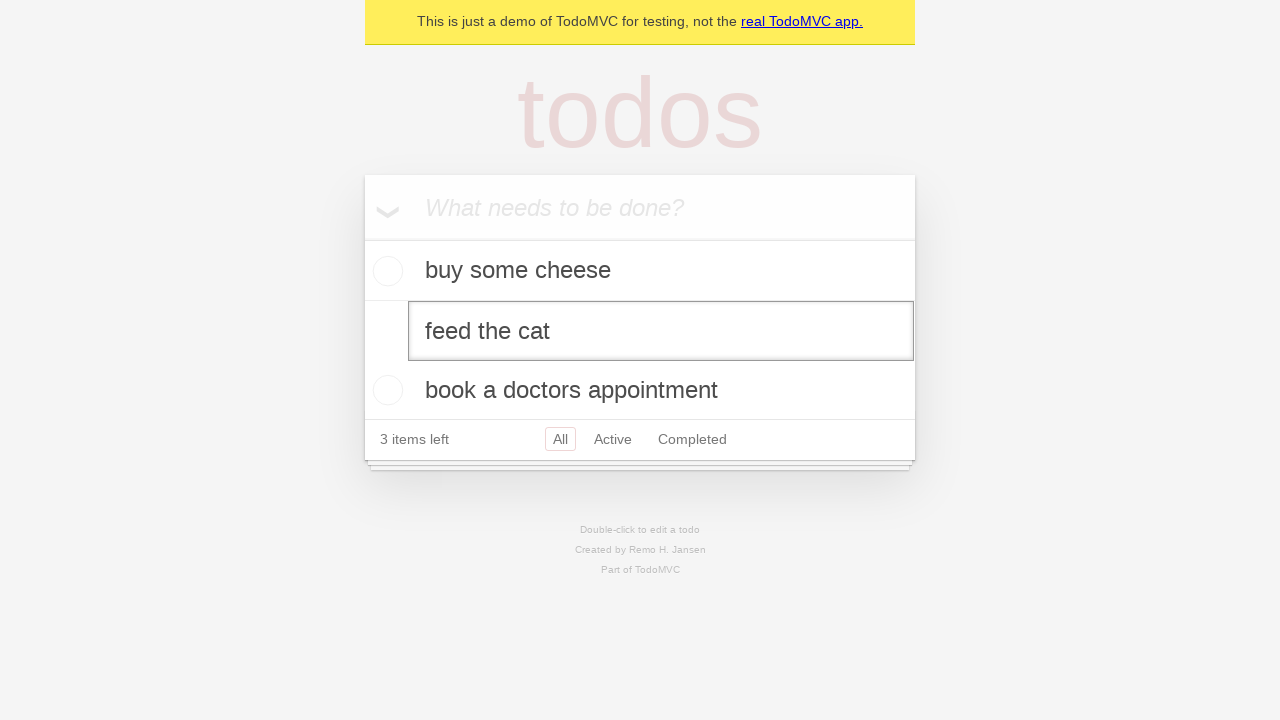

Located the edit textbox for the second todo item
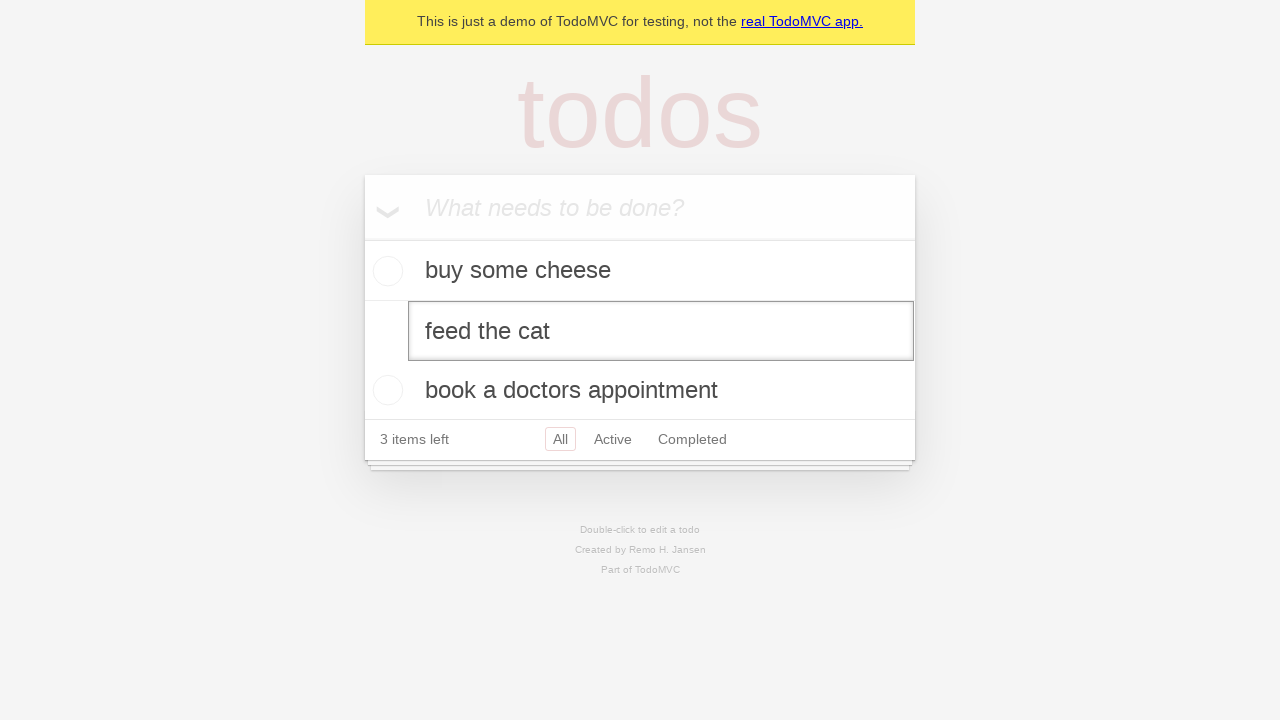

Cleared the edit input field (entered empty string) on internal:testid=[data-testid="todo-item"s] >> nth=1 >> internal:role=textbox[nam
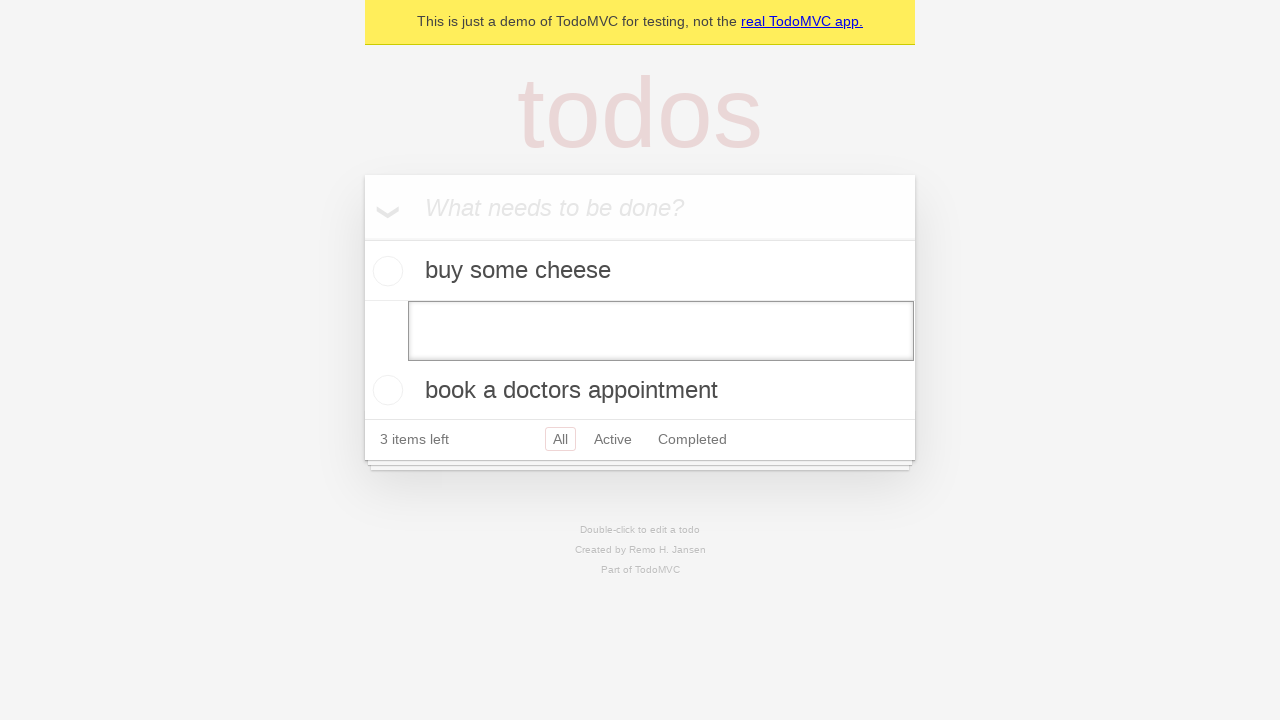

Pressed Enter to confirm the empty edit and remove the todo item on internal:testid=[data-testid="todo-item"s] >> nth=1 >> internal:role=textbox[nam
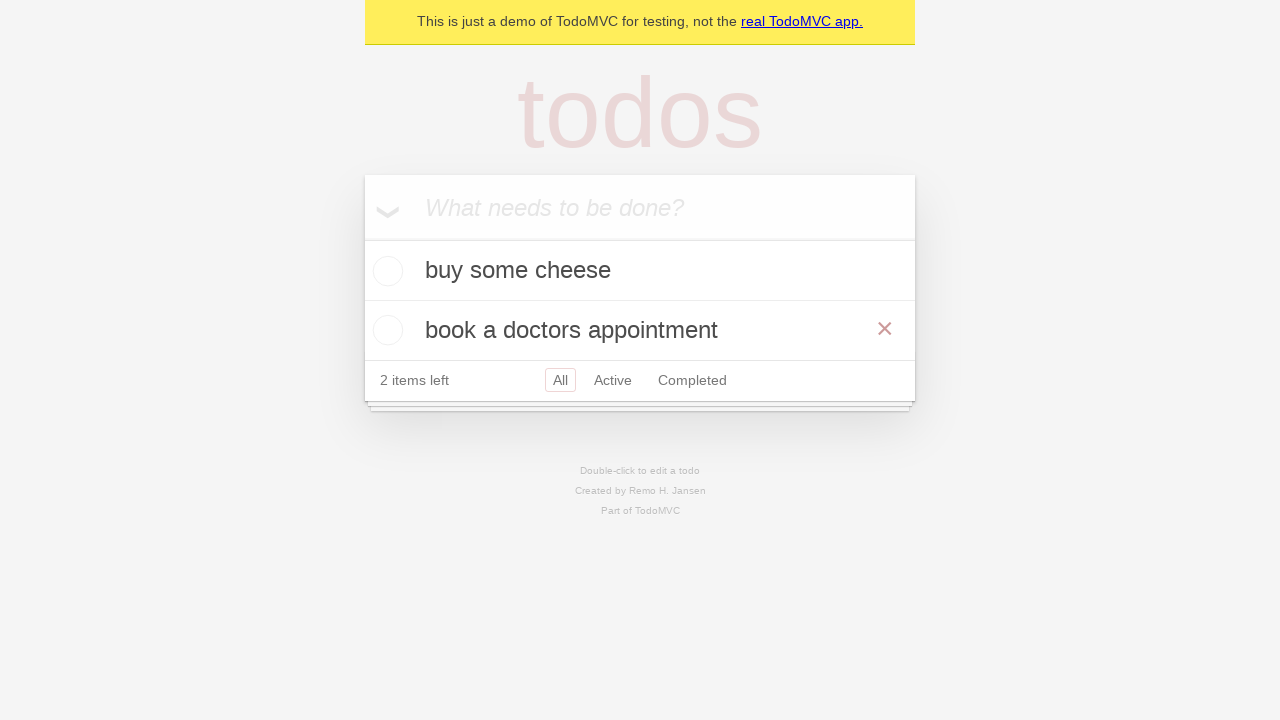

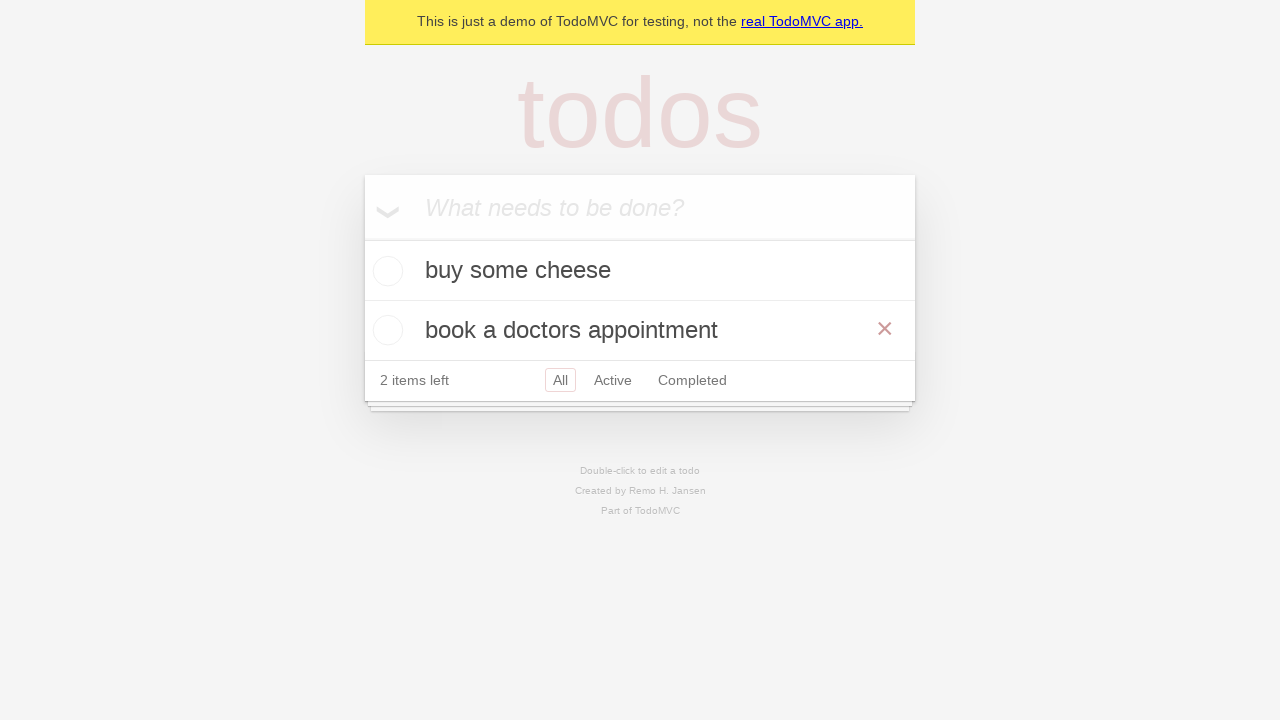